Tests form field functionality by filling in First Name, Last Name, and Mobile Number fields and verifying the values are correctly entered

Starting URL: https://app.cloudqa.io/home/AutomationPracticeForm

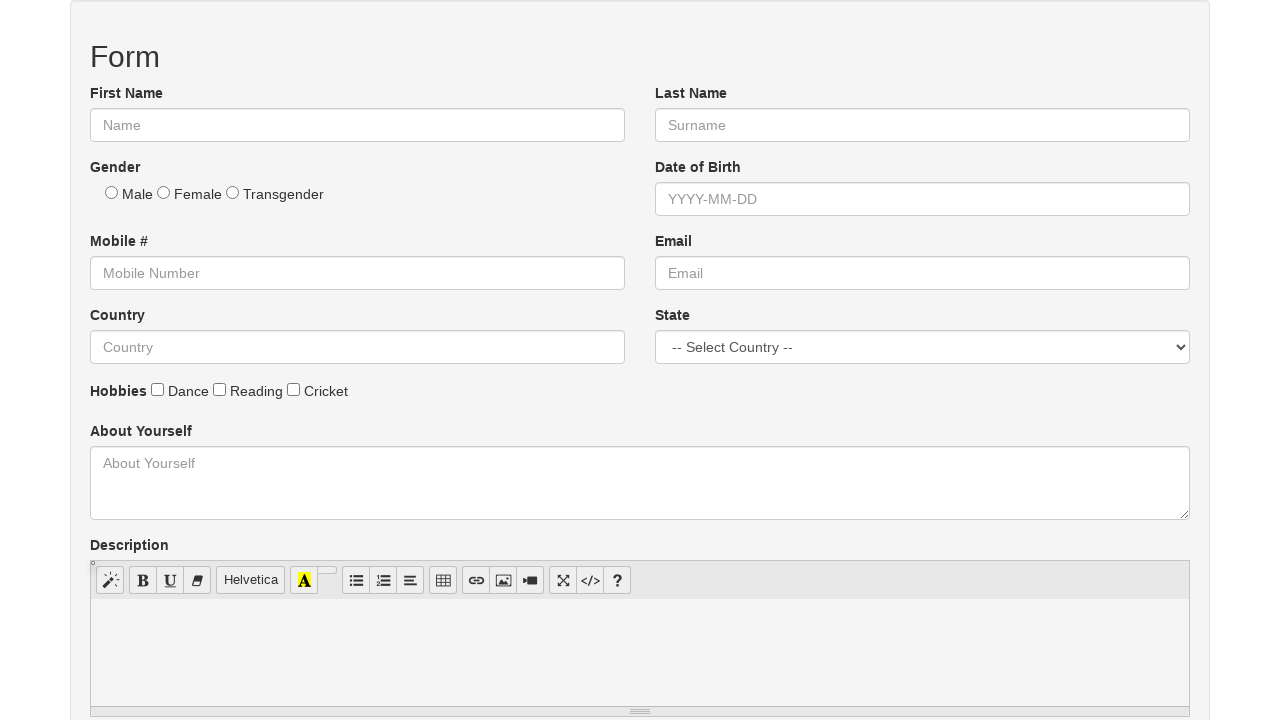

Filled First Name field with 'Ayush' on input[name='First Name']
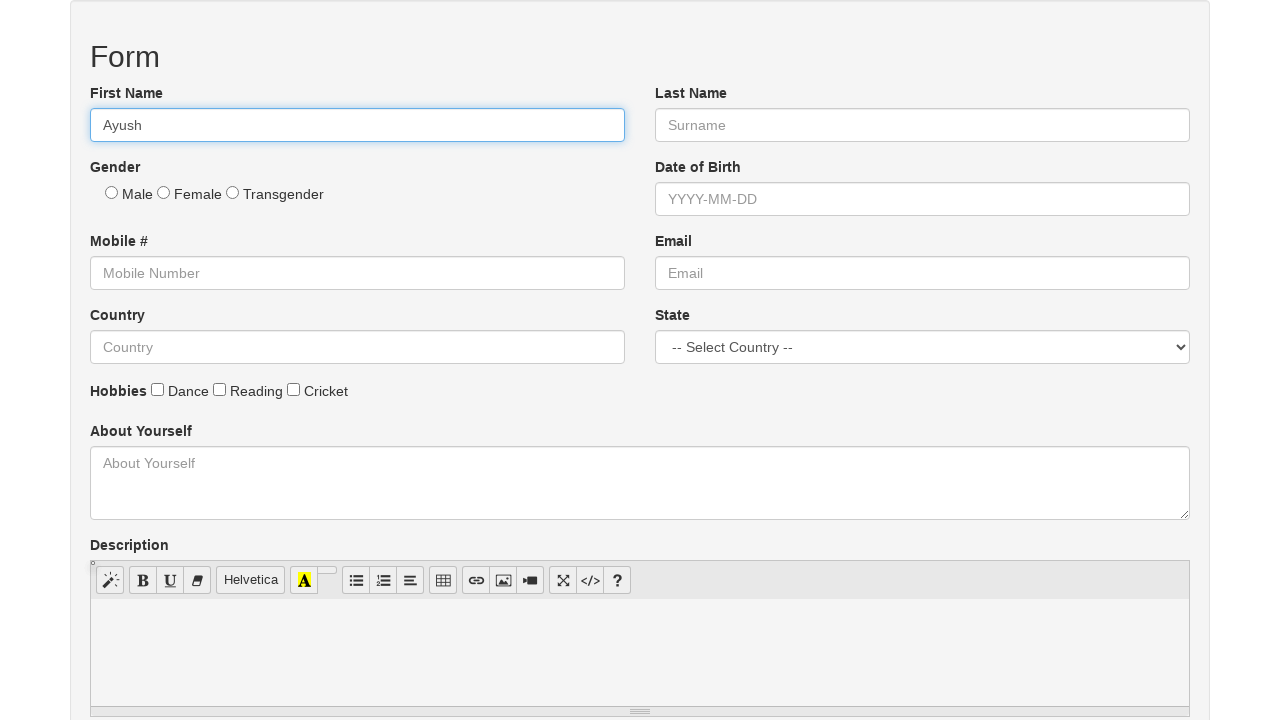

Filled Last Name field with 'Dev' on input[name='Last Name']
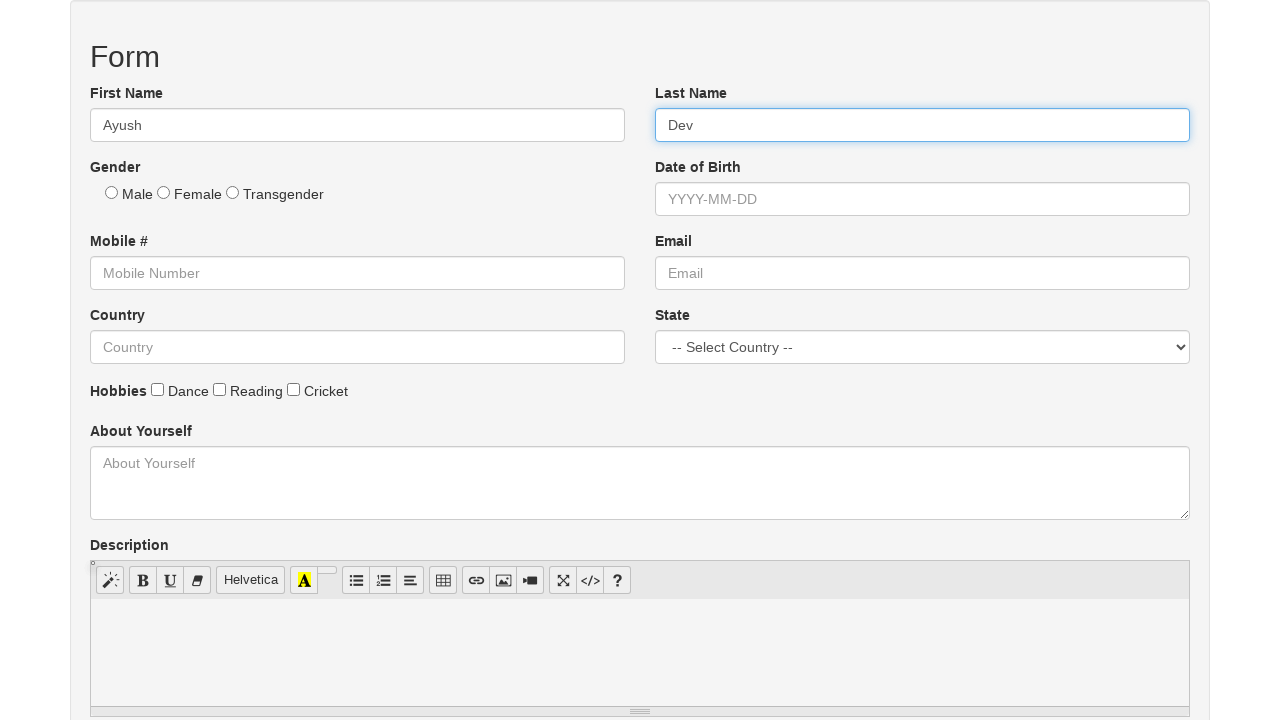

Filled Mobile Number field with '1234567890' on input[name='Mobile Number']
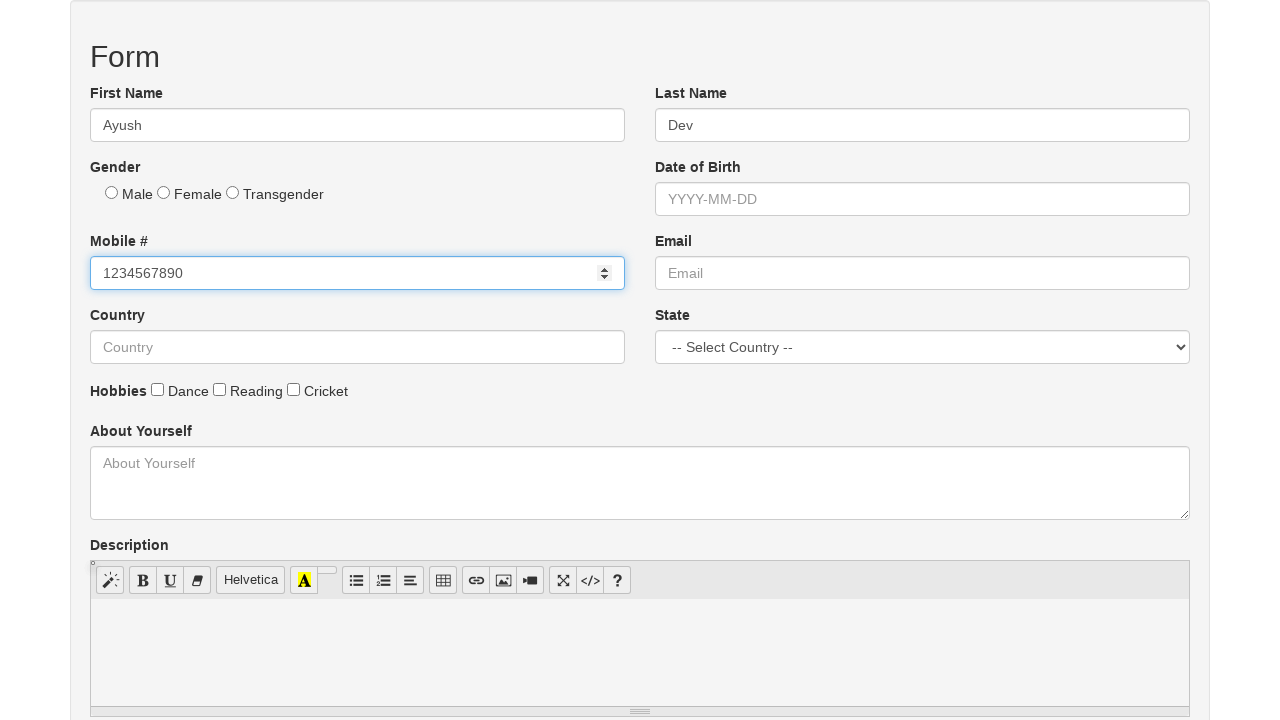

Verified First Name field contains 'Ayush'
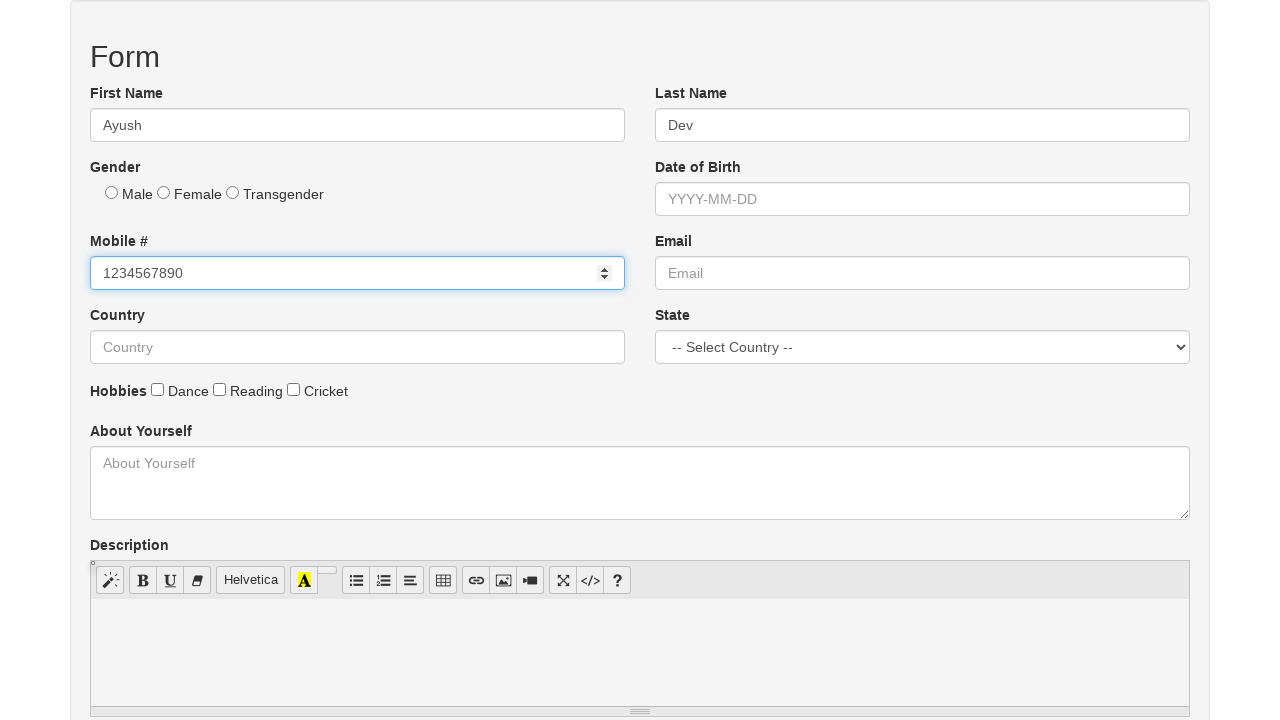

Verified Last Name field contains 'Dev'
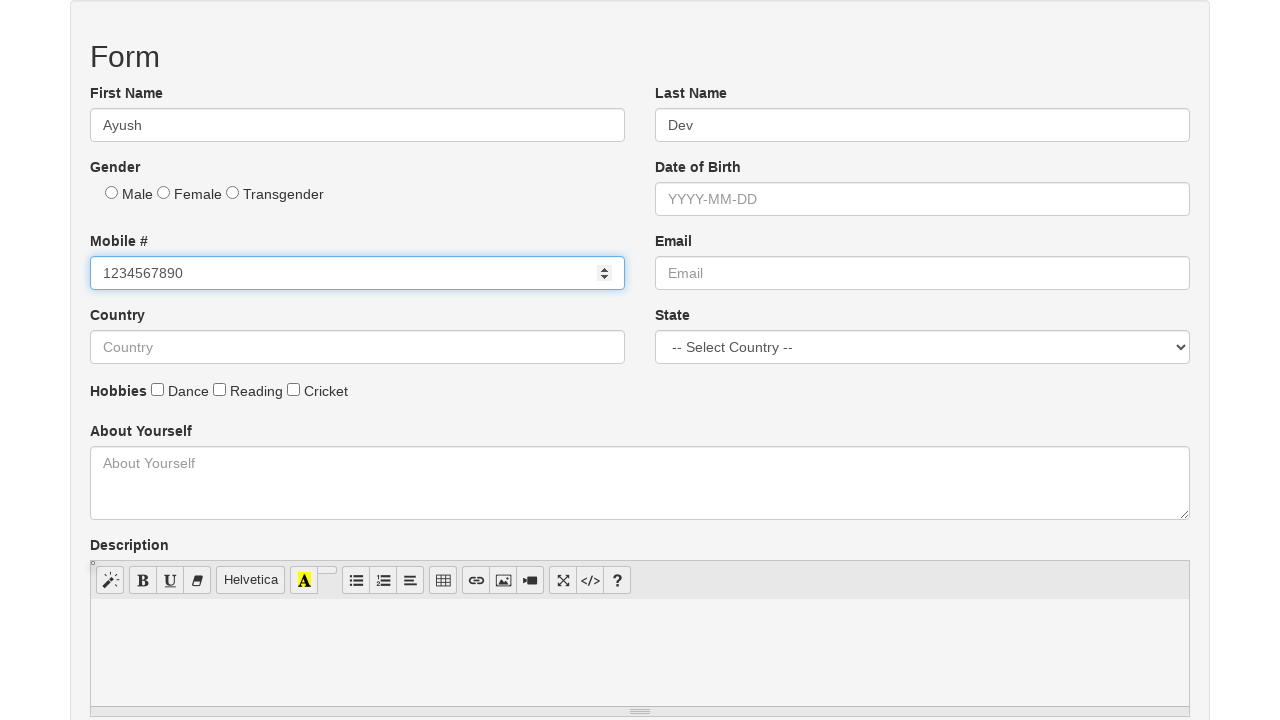

Verified Mobile Number field contains '1234567890'
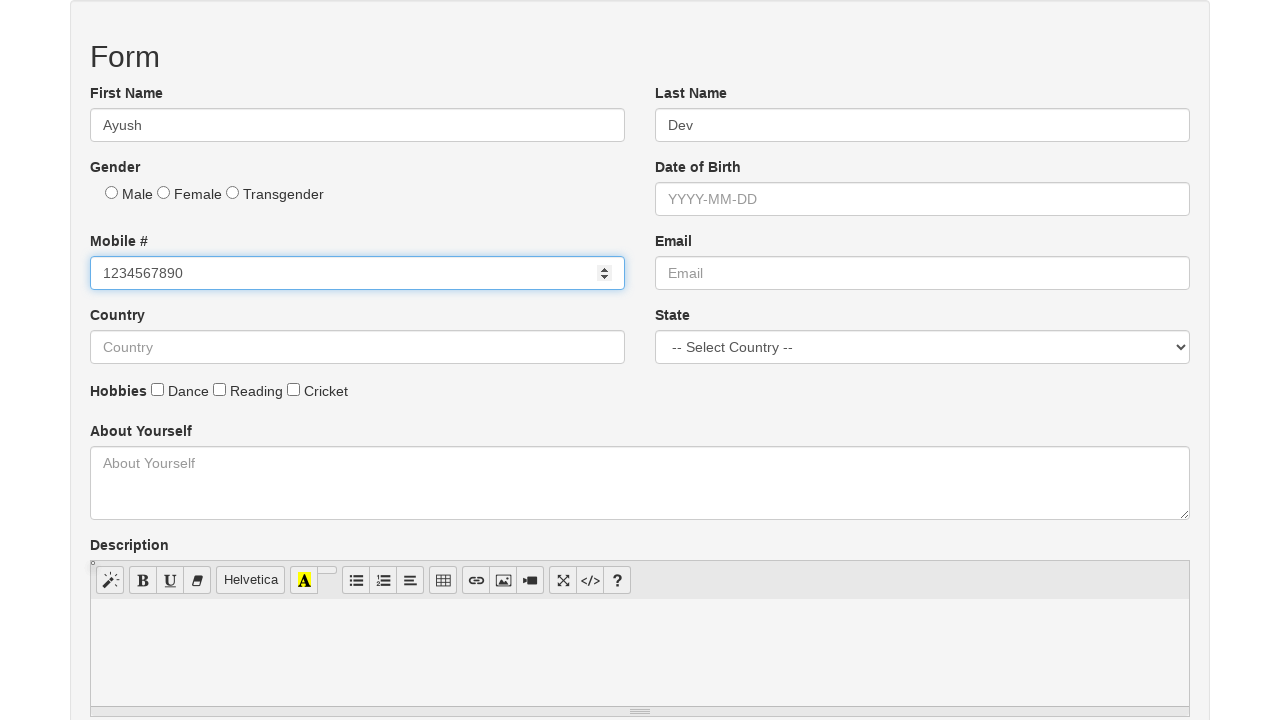

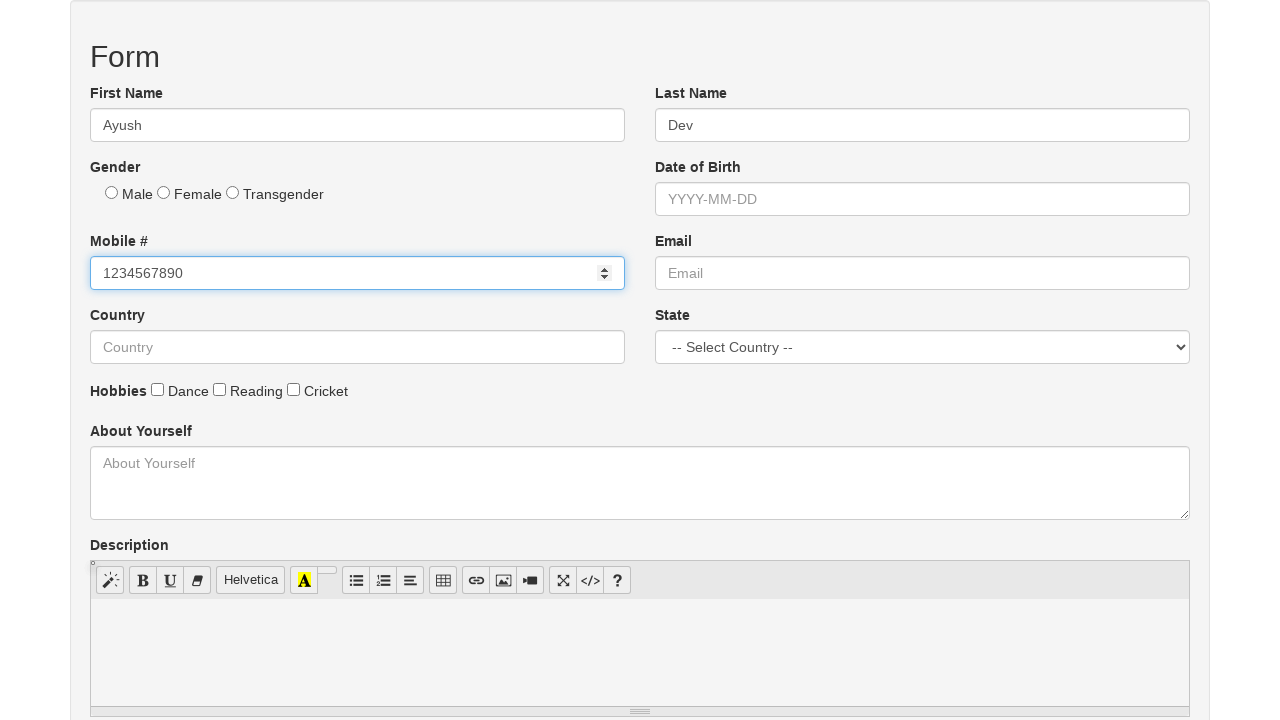